Tests form validation by clicking the register button without filling any fields, then verifying that required field error messages are displayed for name, team, and nationality.

Starting URL: https://f1-cadastro-tc1.vercel.app/

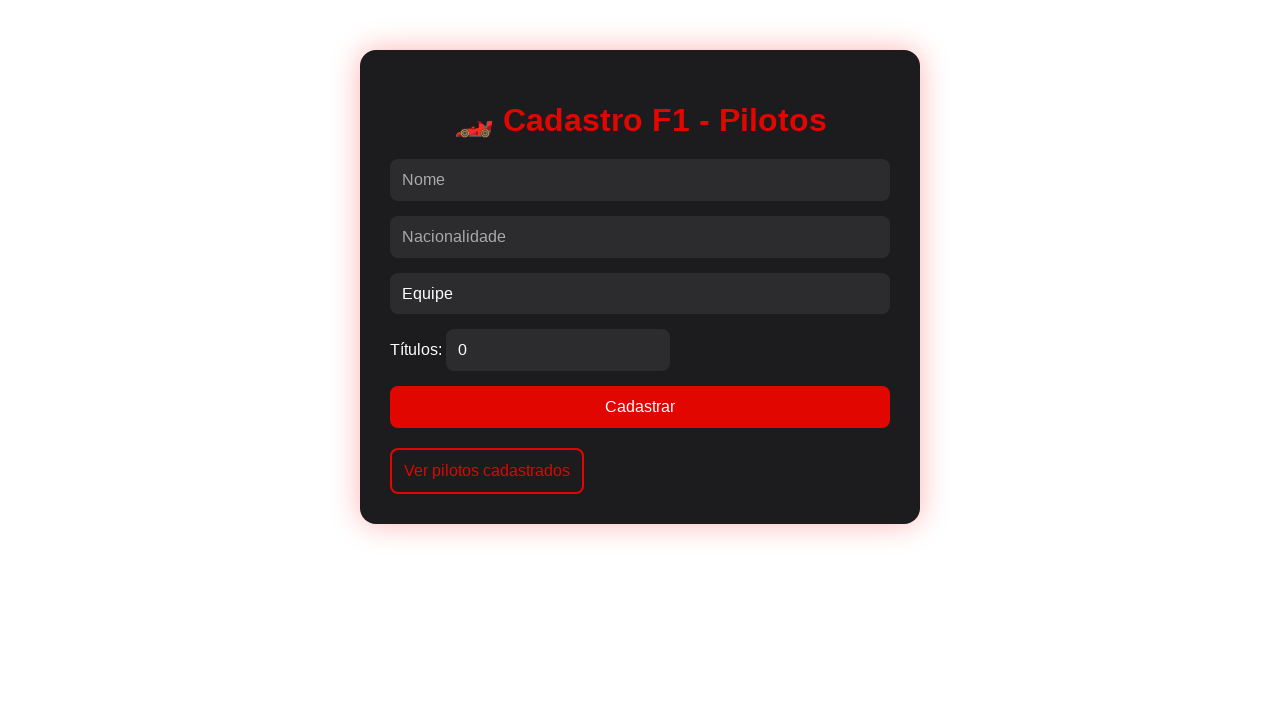

Navigated to F1 registration form page
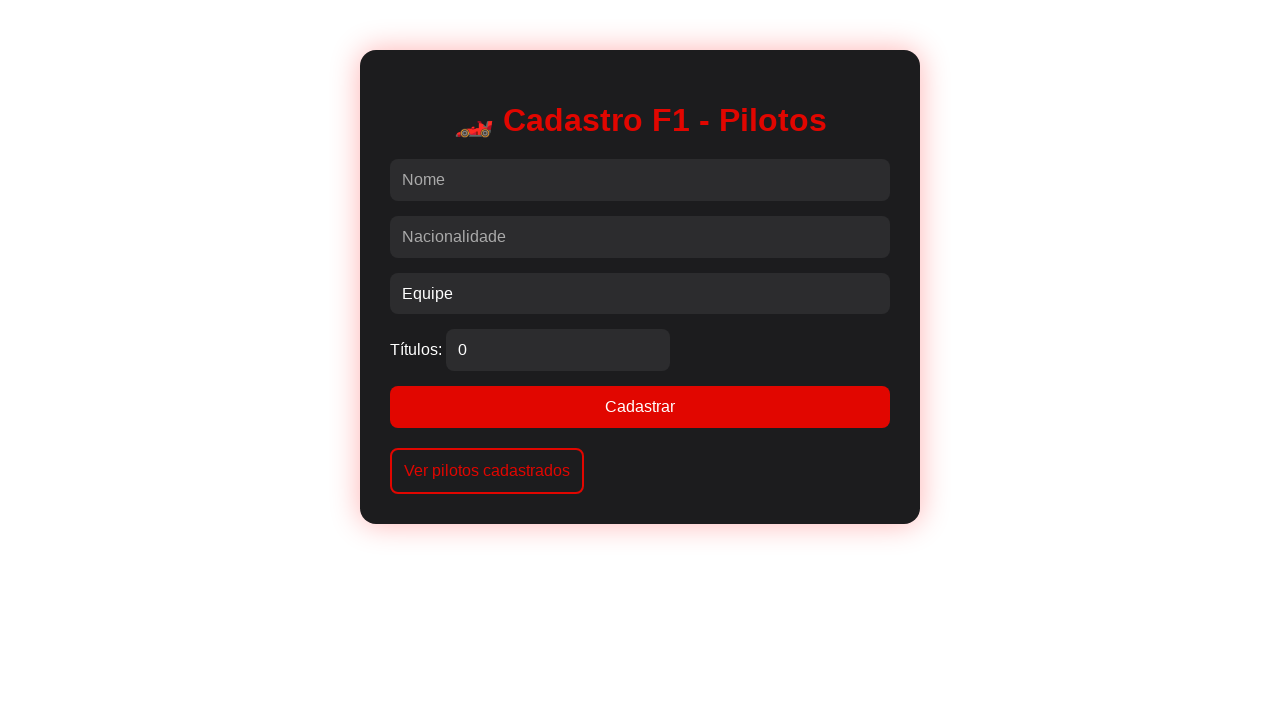

Clicked Cadastrar button without filling any form fields at (640, 407) on button:has-text('Cadastrar'), input[type='submit']
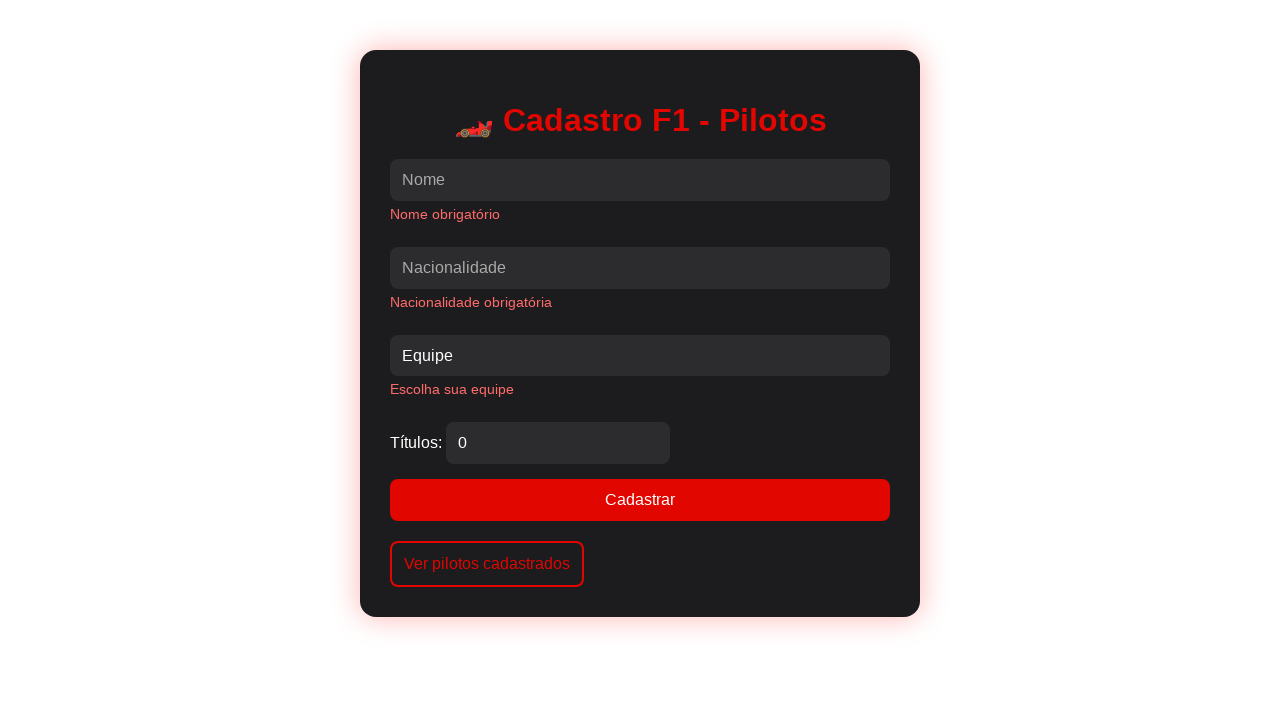

Waited for 'Nome obrigatório' error message to appear
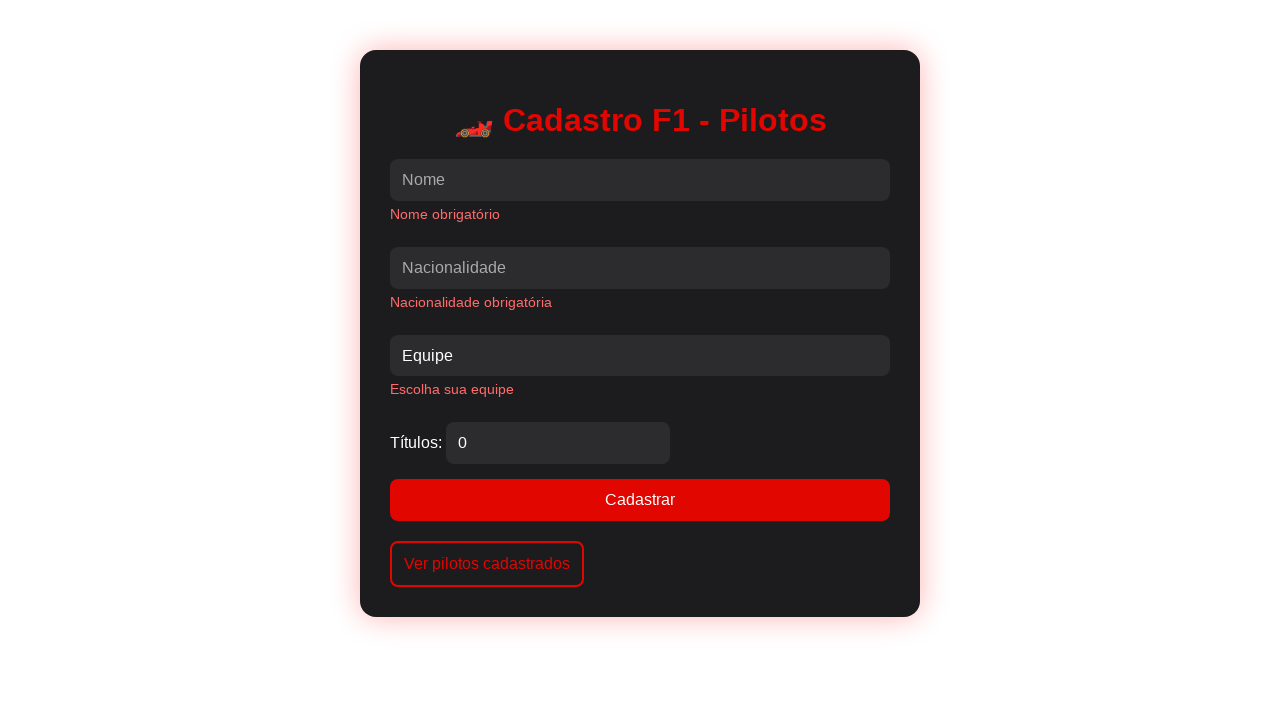

Located 'Nome obrigatório' error message
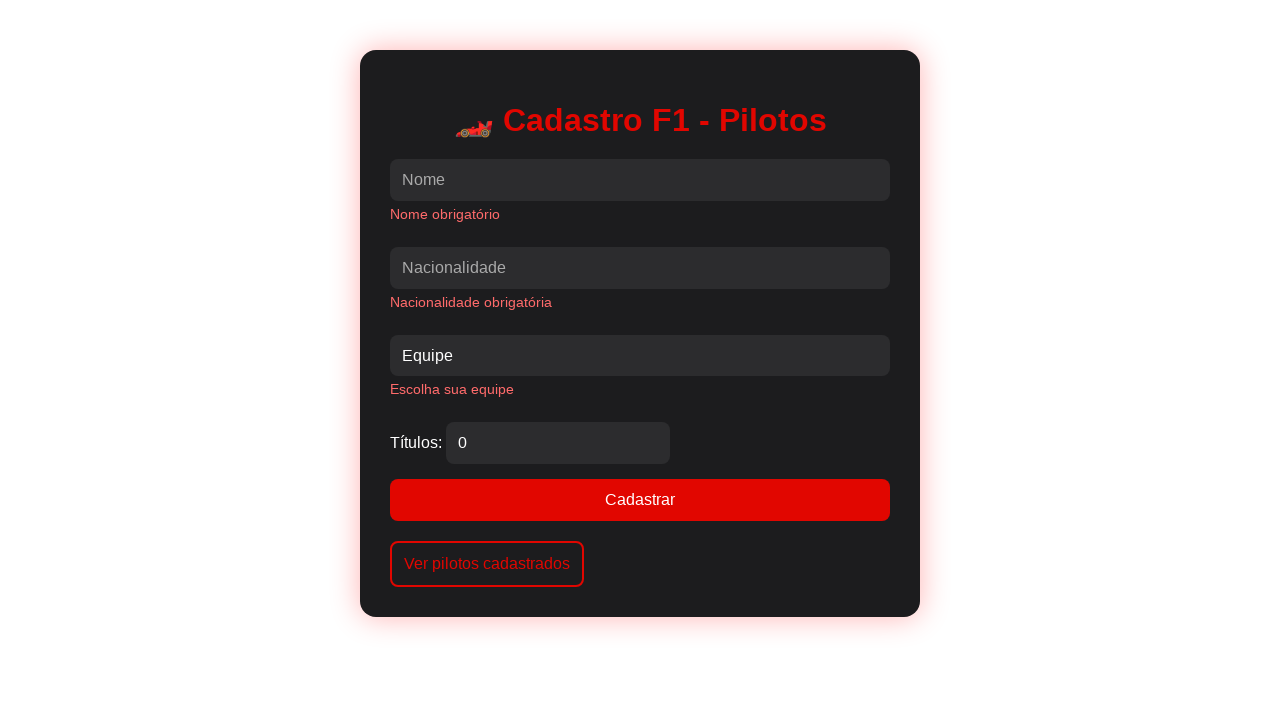

Located 'Escolha sua equipe' error message
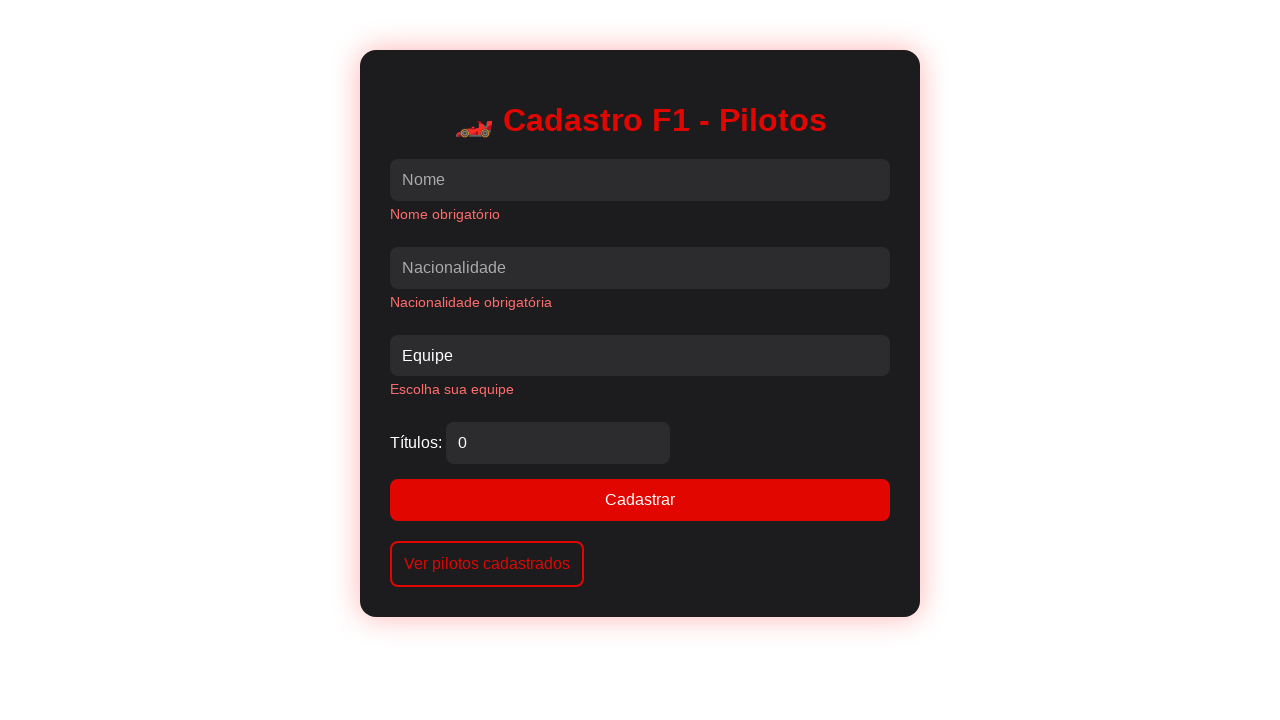

Located 'Nacionalidade obrigatória' error message
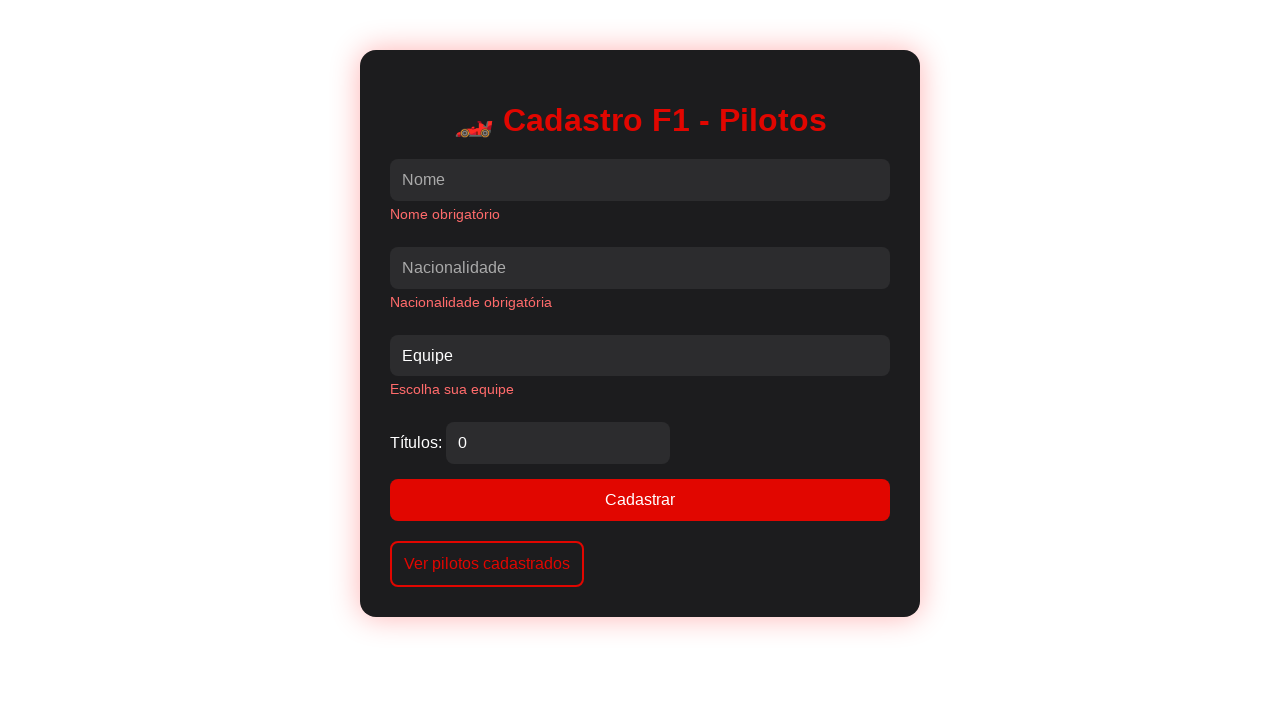

Verified that 'Nome obrigatório' error message is visible
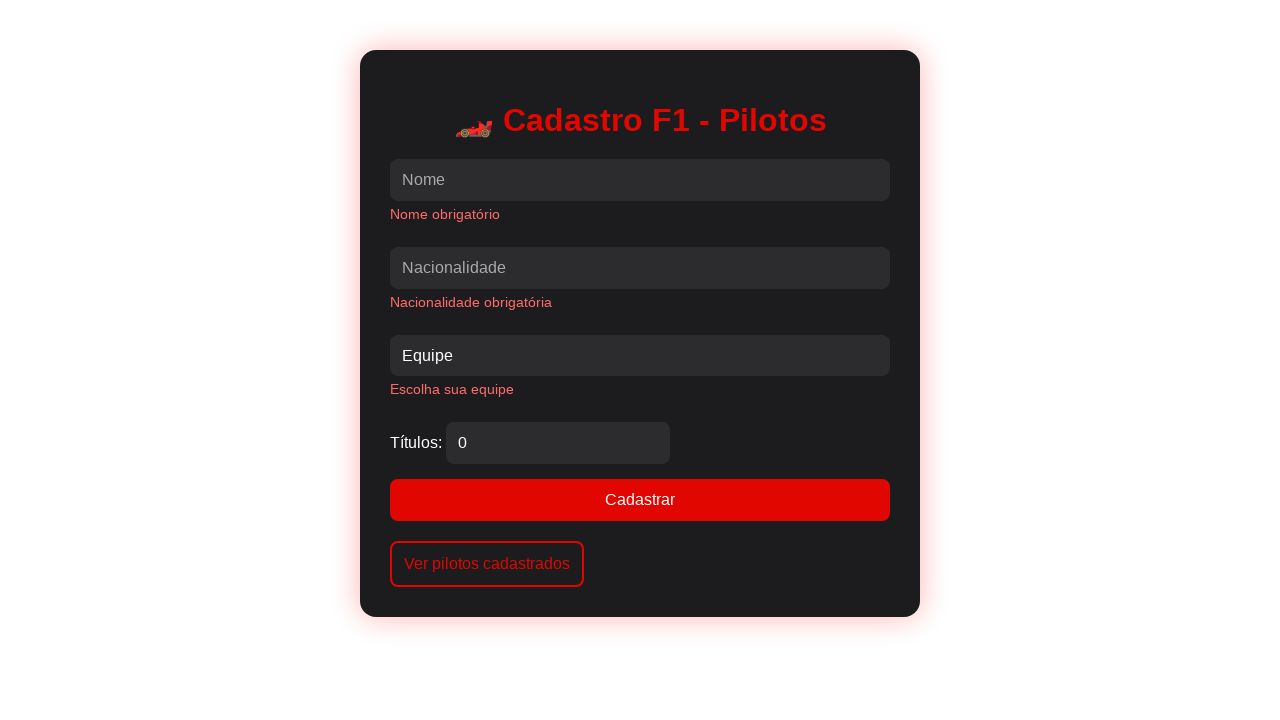

Verified that 'Escolha sua equipe' error message is visible
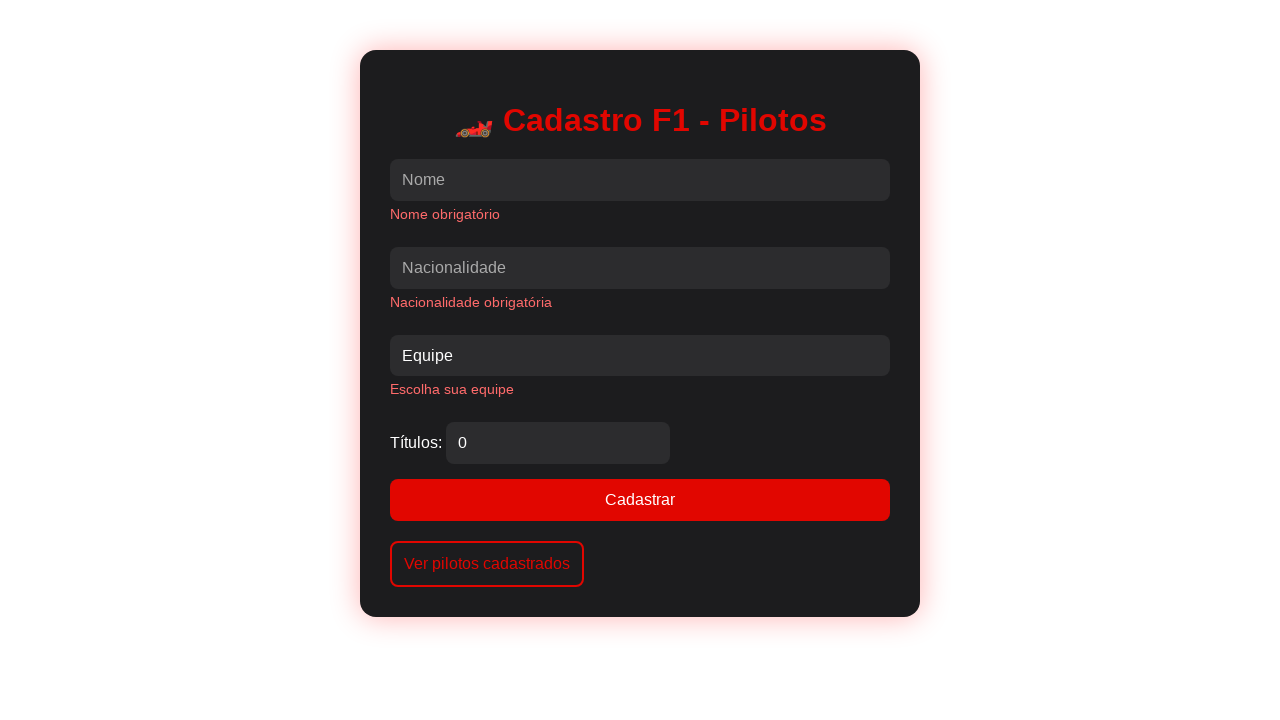

Verified that 'Nacionalidade obrigatória' error message is visible
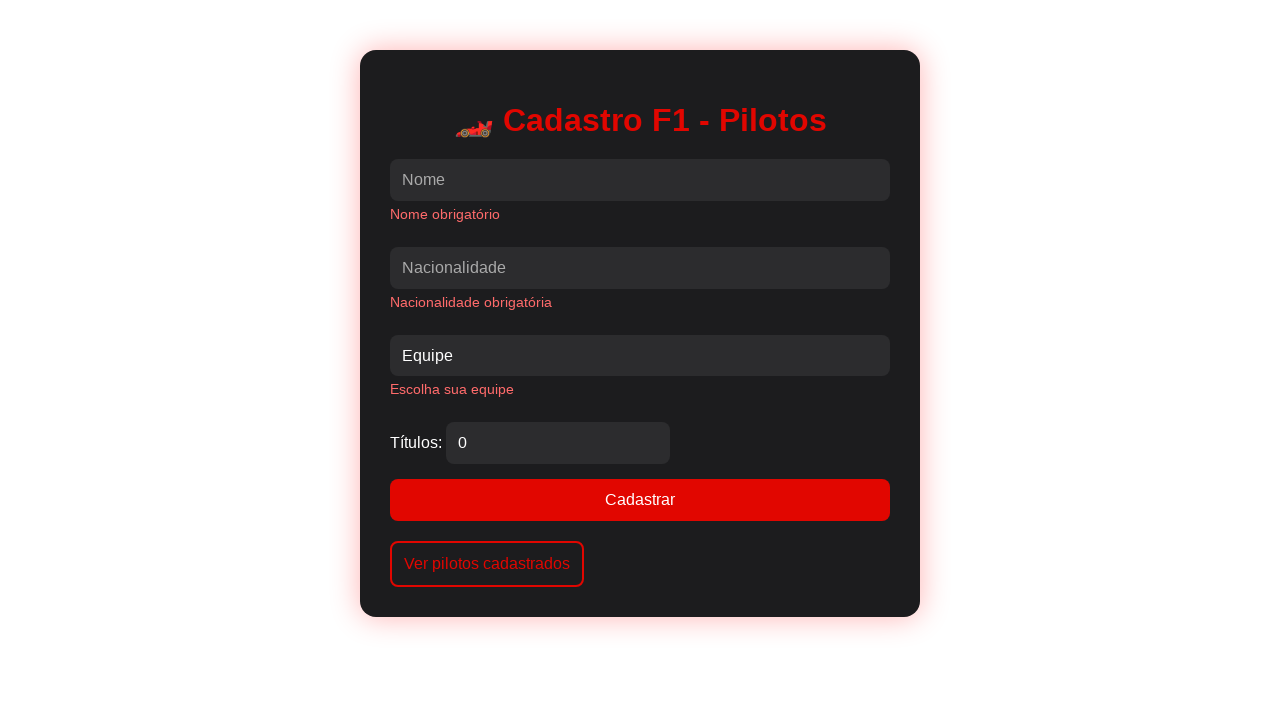

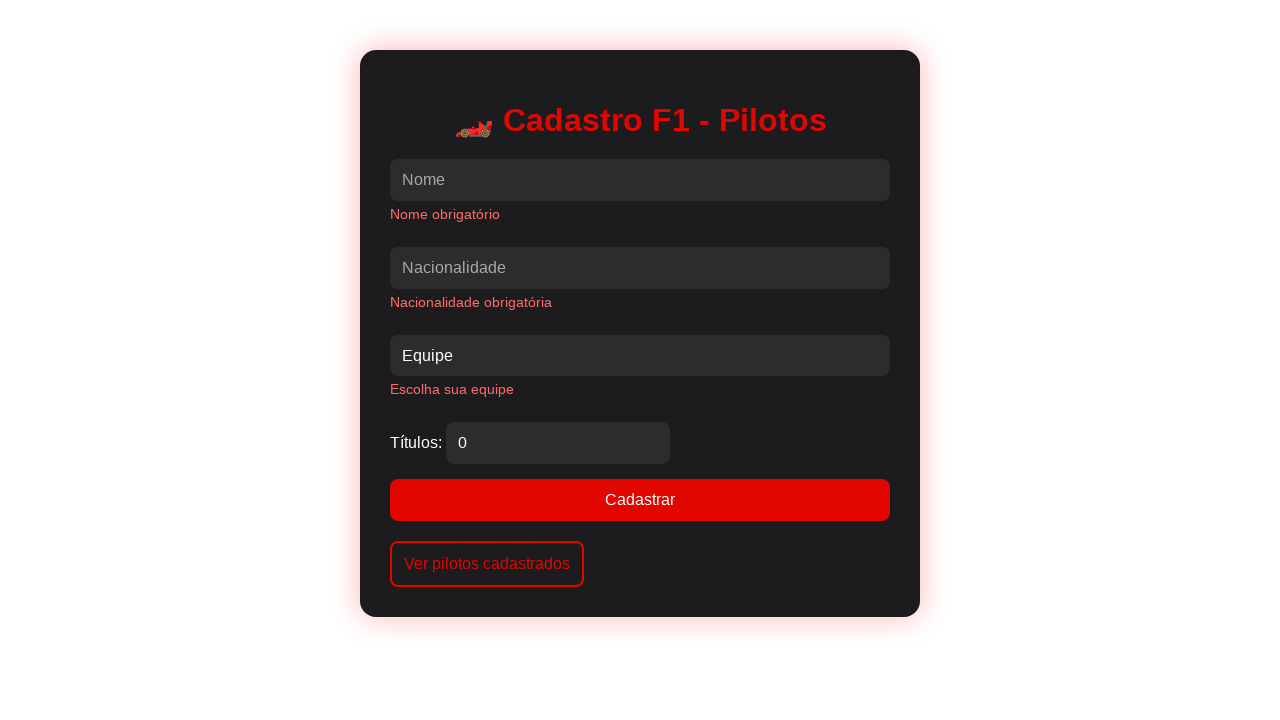